Tests registration form validation by submitting empty form and verifying error messages appear for all required fields

Starting URL: https://alada.vn/tai-khoan/dang-ky.html

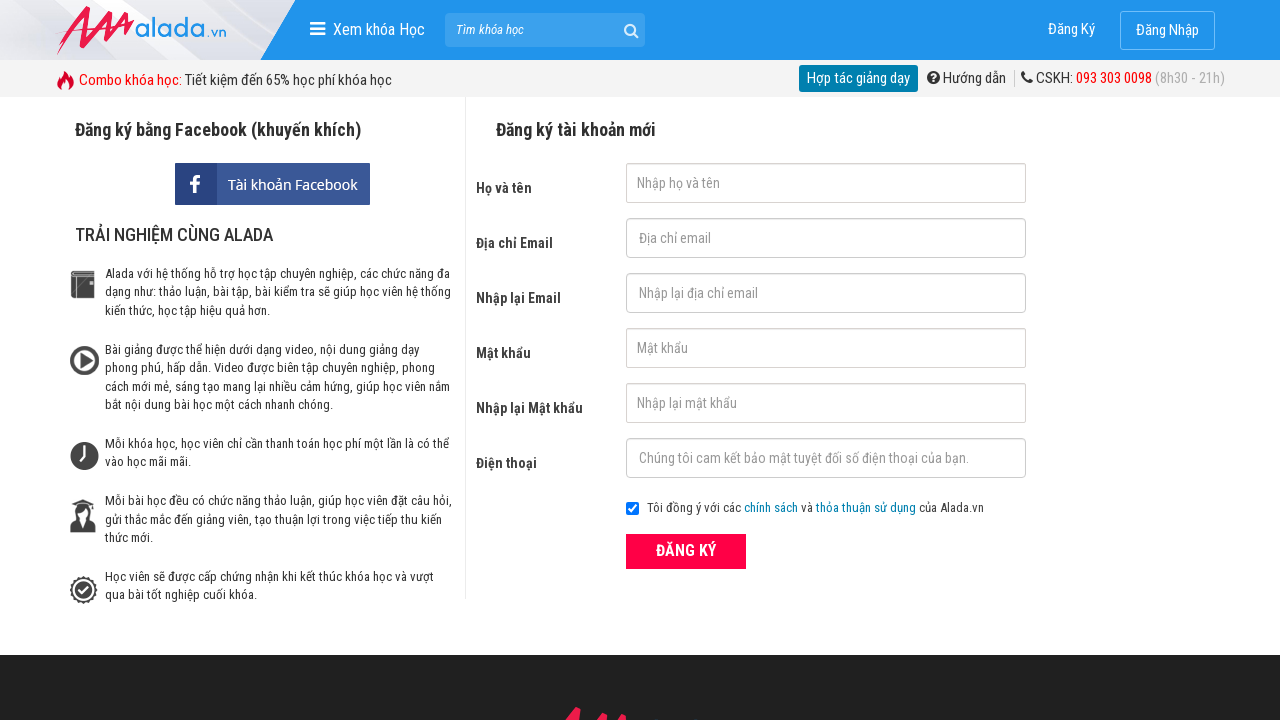

Clicked ĐĂNG KÝ button without filling any required fields at (686, 551) on xpath=//form[@id='frmLogin']//button[text()='ĐĂNG KÝ']
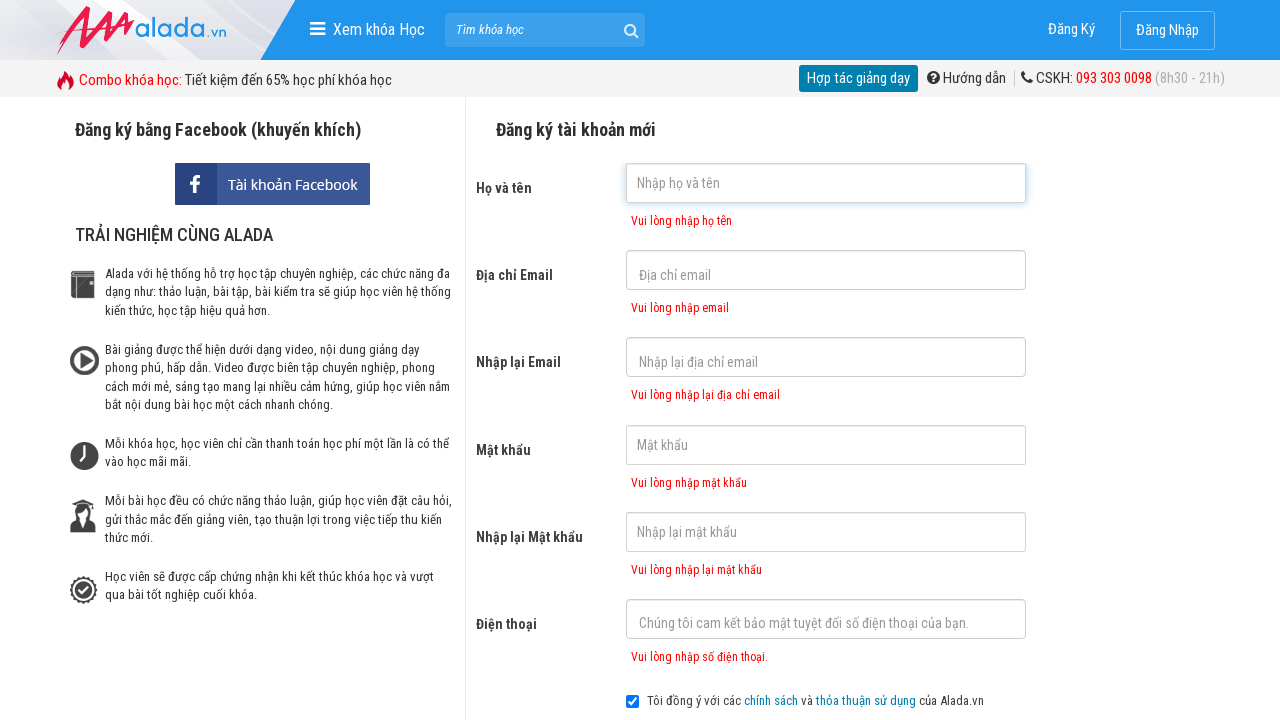

Error message for first name field appeared
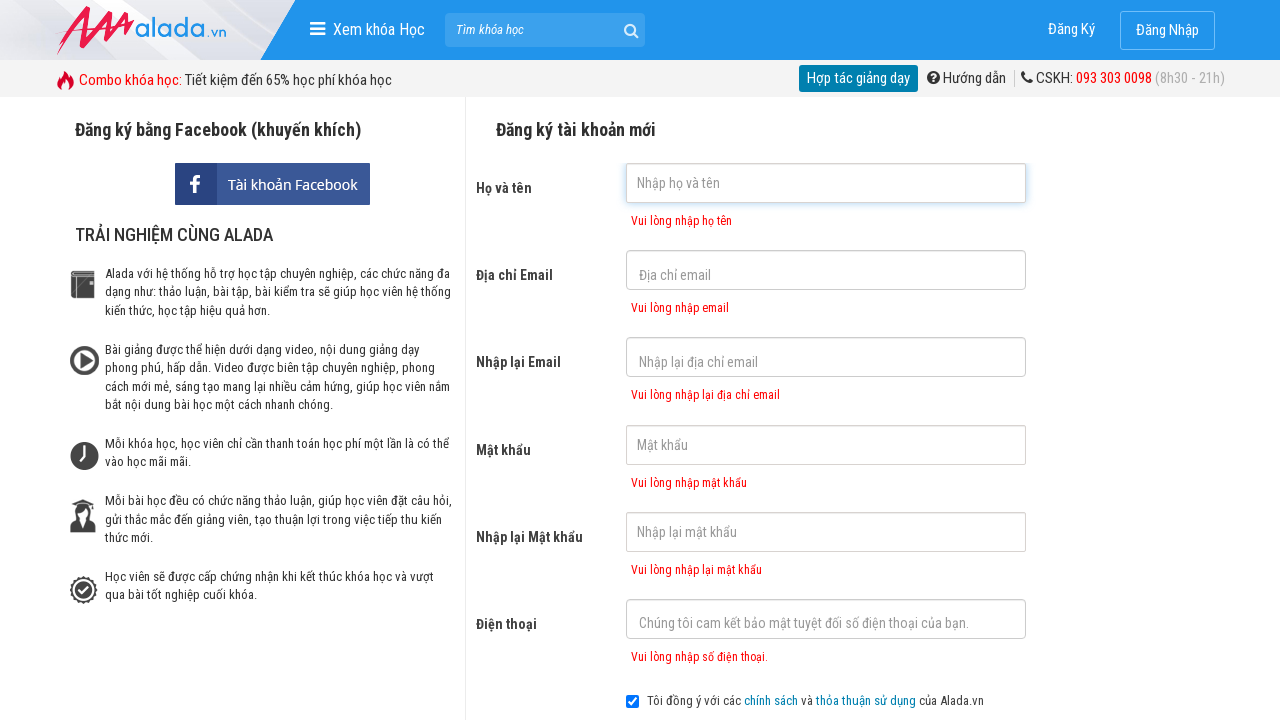

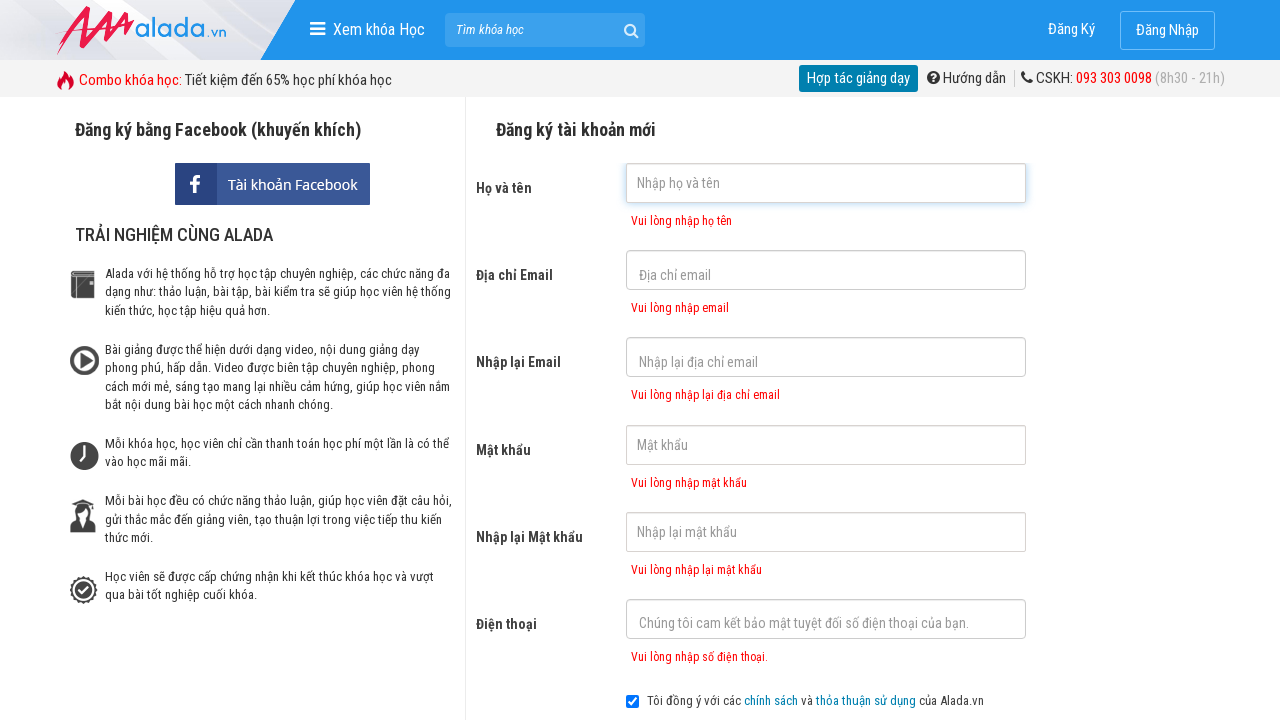